Tests that todo data persists after page reload, including completed state.

Starting URL: https://demo.playwright.dev/todomvc

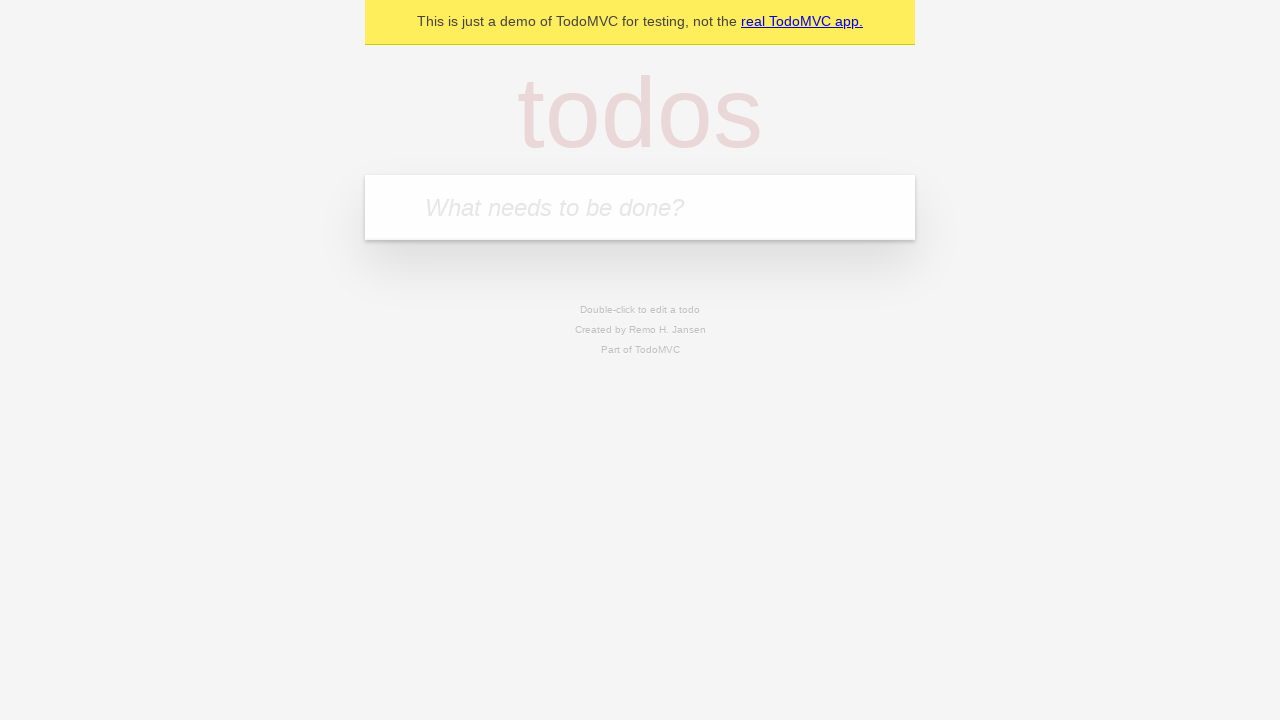

Filled todo input with 'buy some cheese' on internal:attr=[placeholder="What needs to be done?"i]
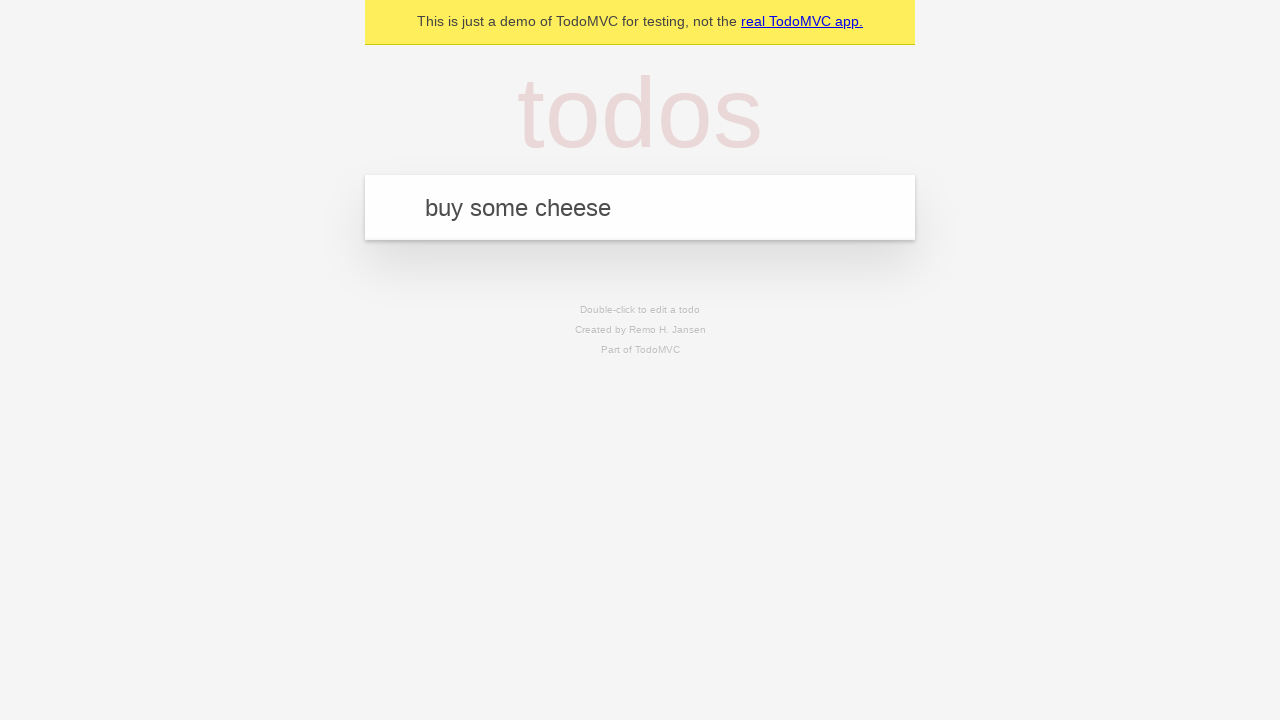

Pressed Enter to add first todo on internal:attr=[placeholder="What needs to be done?"i]
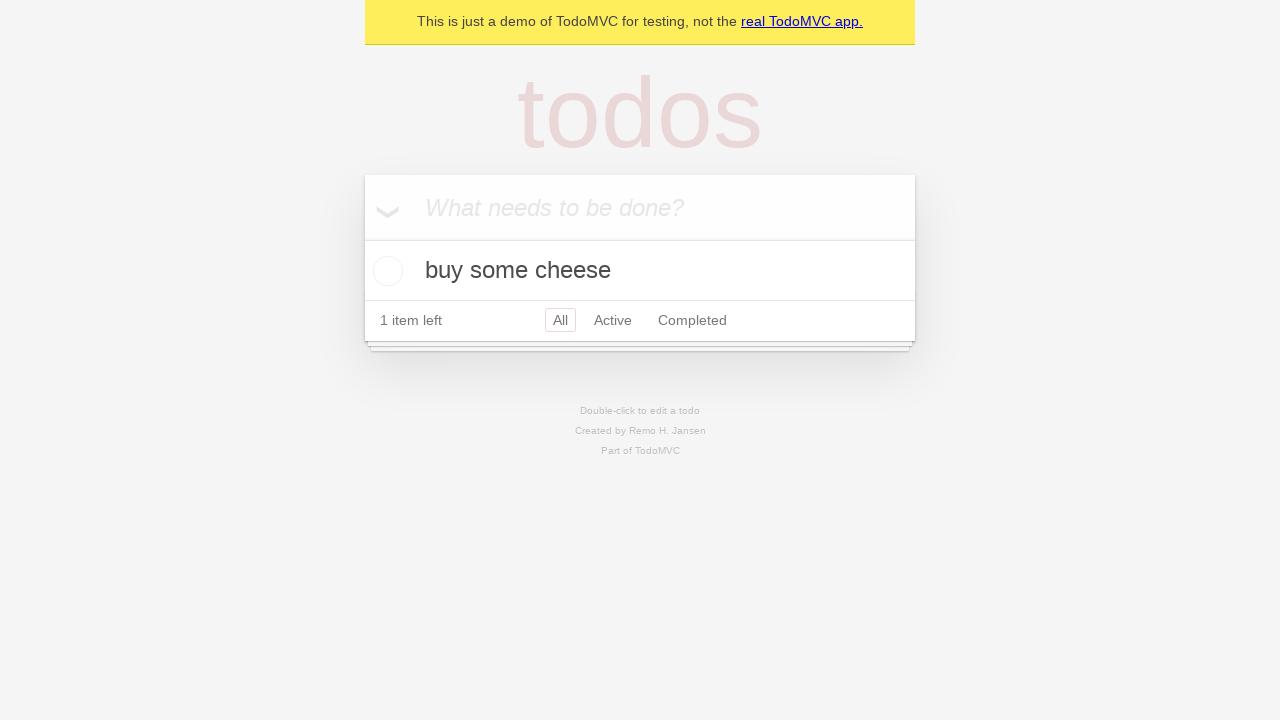

Filled todo input with 'feed the cat' on internal:attr=[placeholder="What needs to be done?"i]
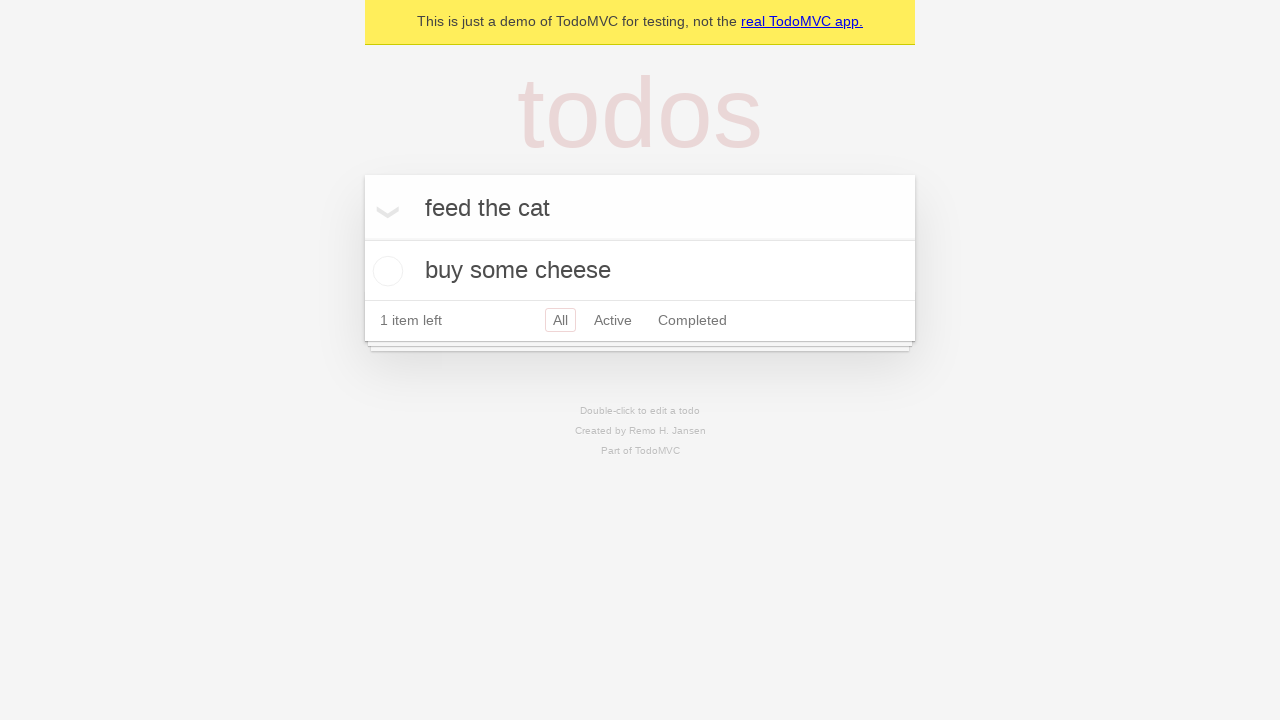

Pressed Enter to add second todo on internal:attr=[placeholder="What needs to be done?"i]
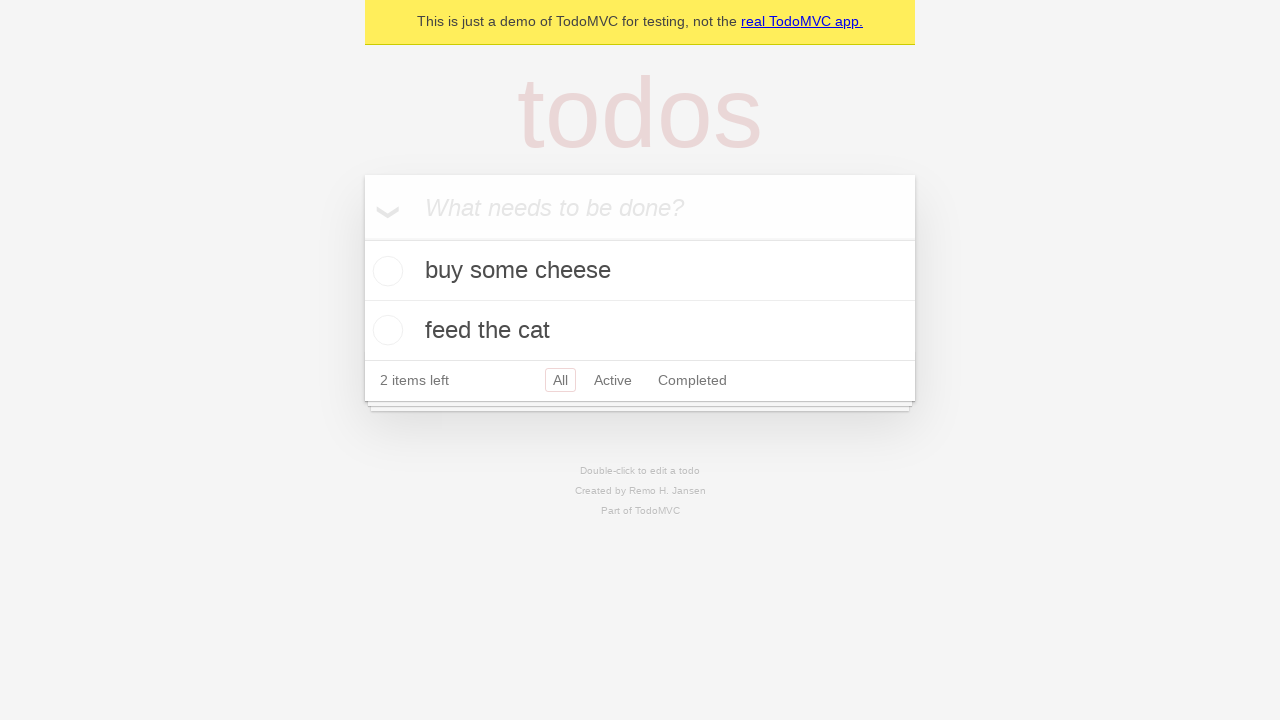

Checked the first todo as completed at (385, 271) on [data-testid='todo-item'] >> nth=0 >> internal:role=checkbox
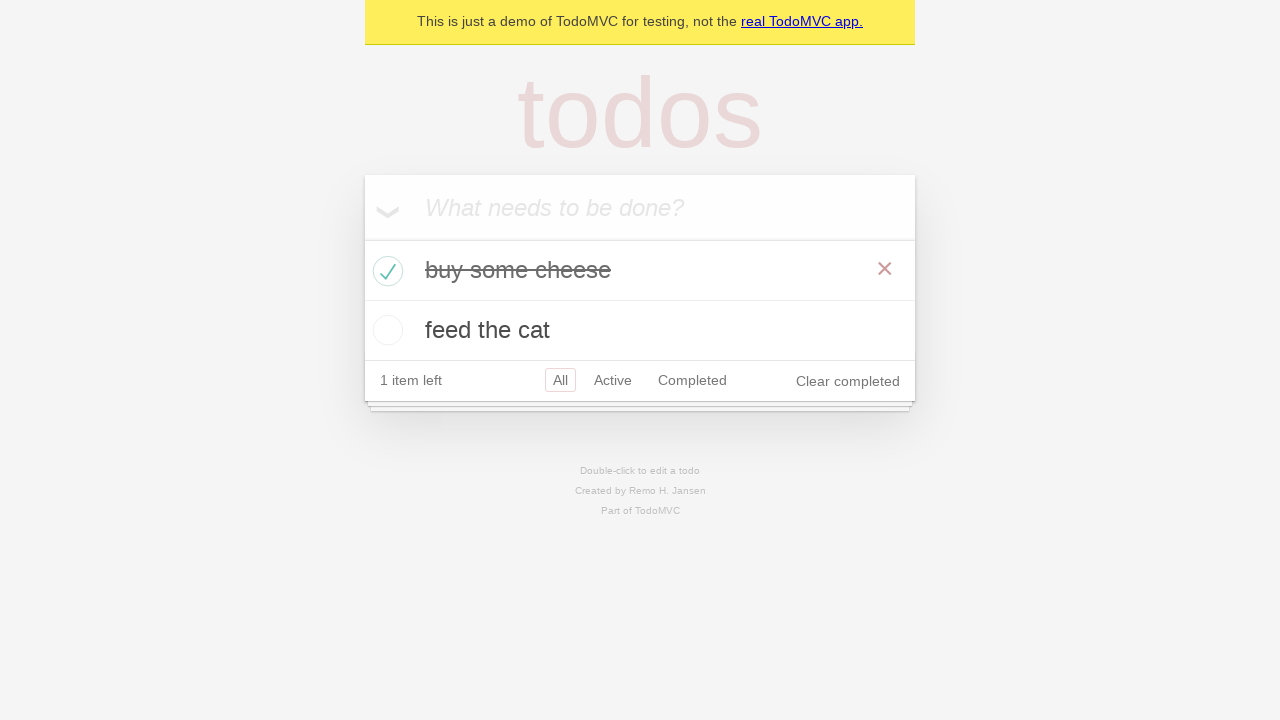

Reloaded the page to test data persistence
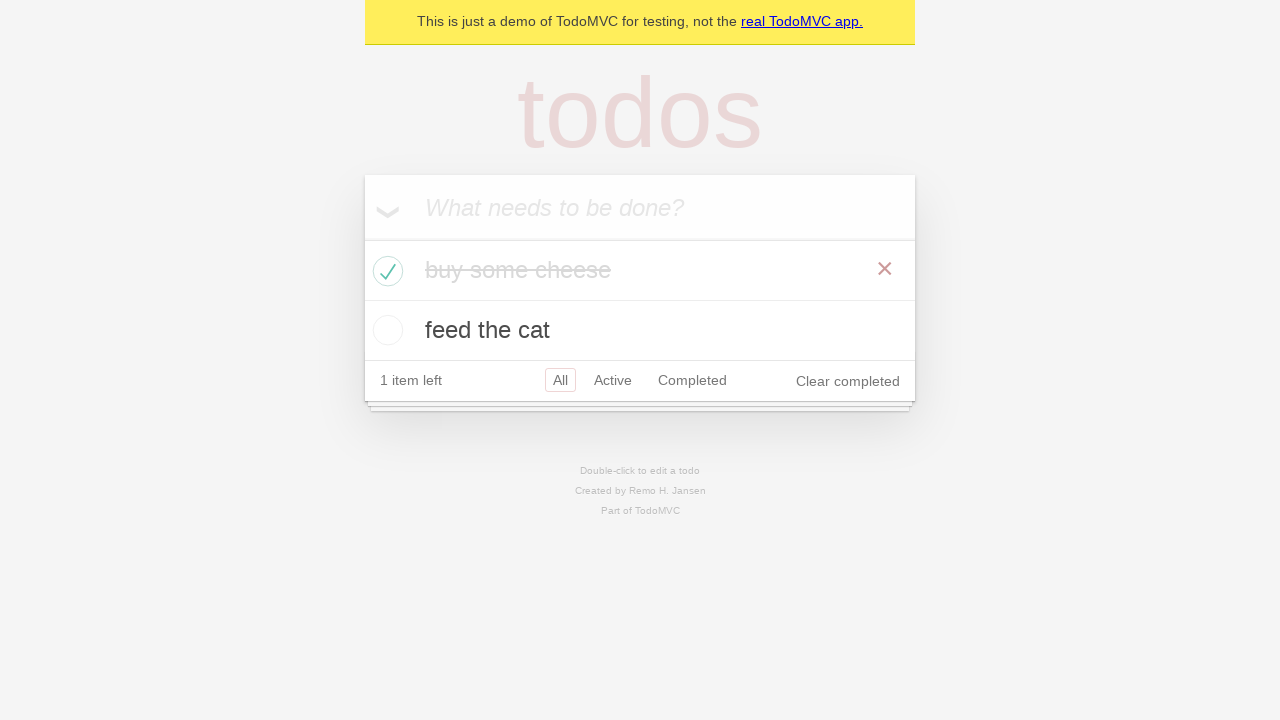

Todo items loaded after page reload
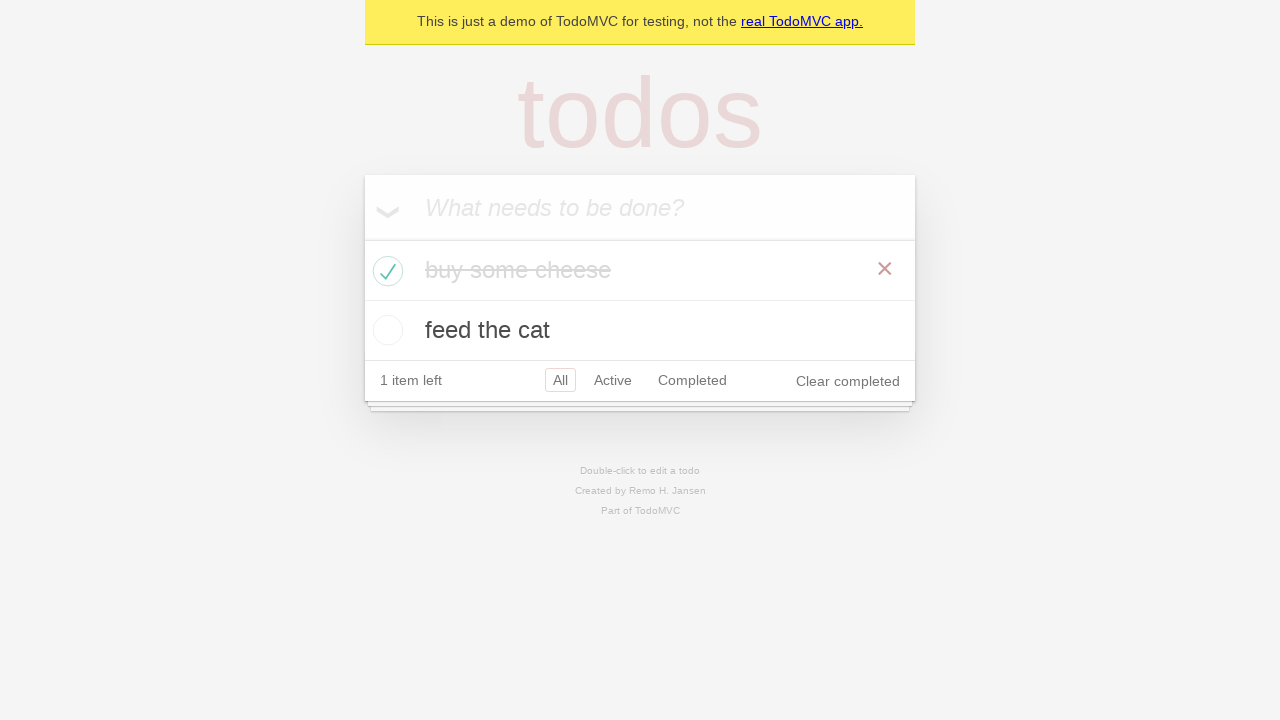

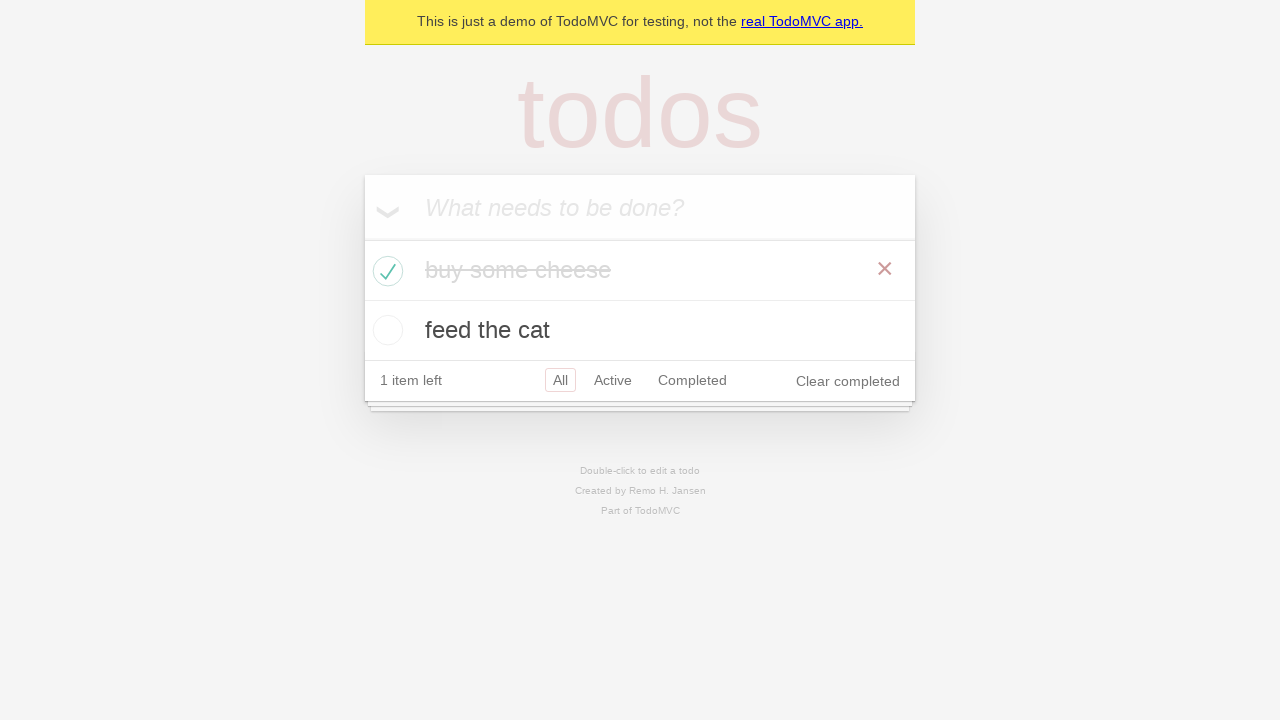